Navigates to the OrangeHRM page and verifies that the page title is "OrangeHRM"

Starting URL: http://alchemy.hguy.co/orangehrm

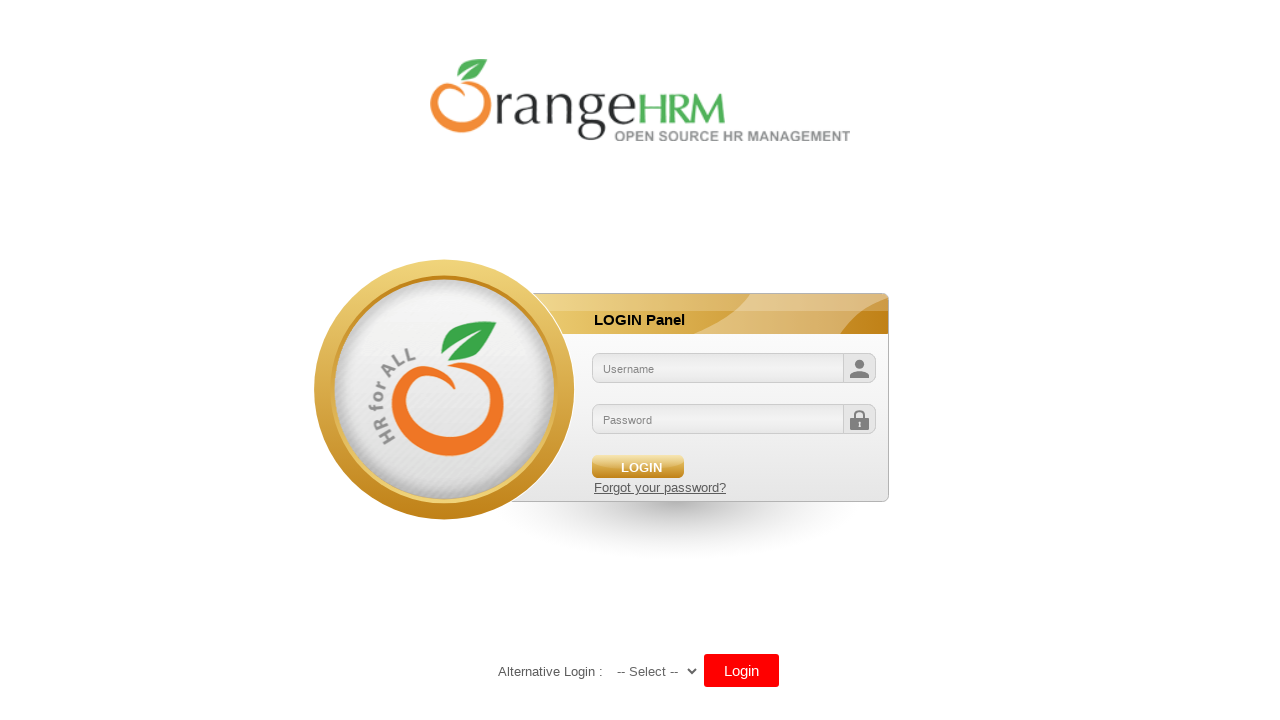

Waited for page to load (domcontentloaded state)
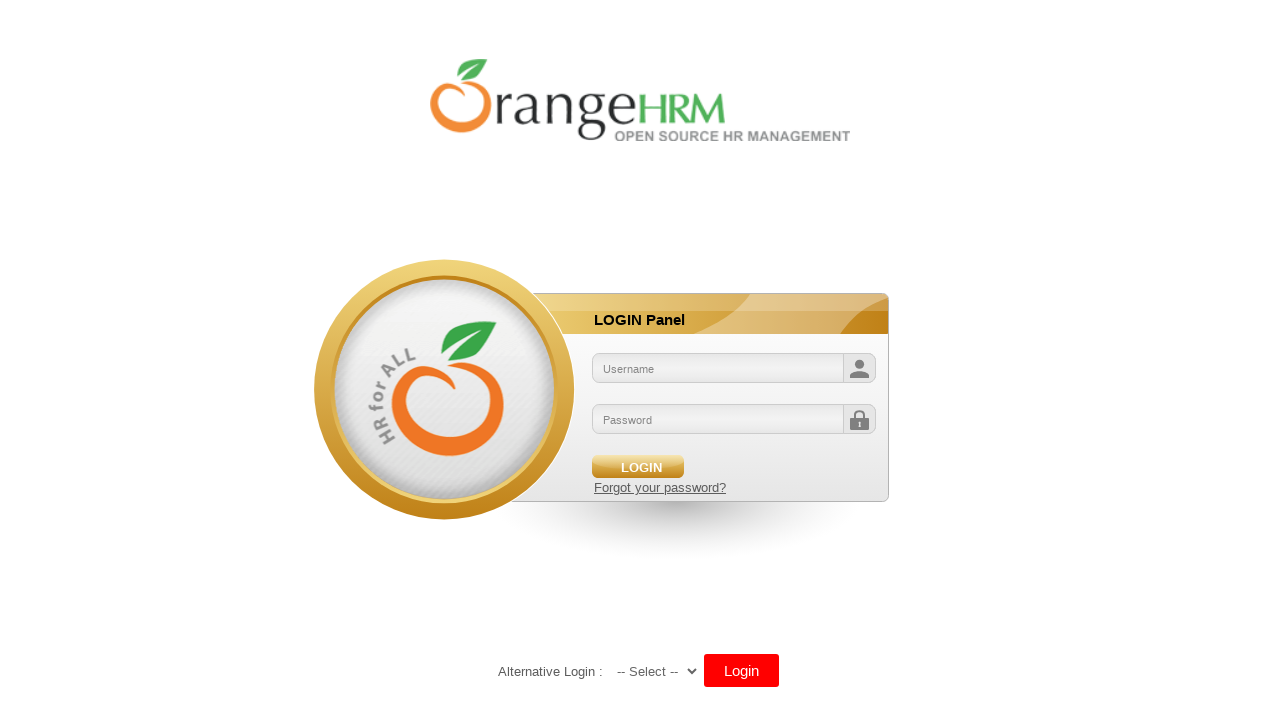

Retrieved page title: OrangeHRM
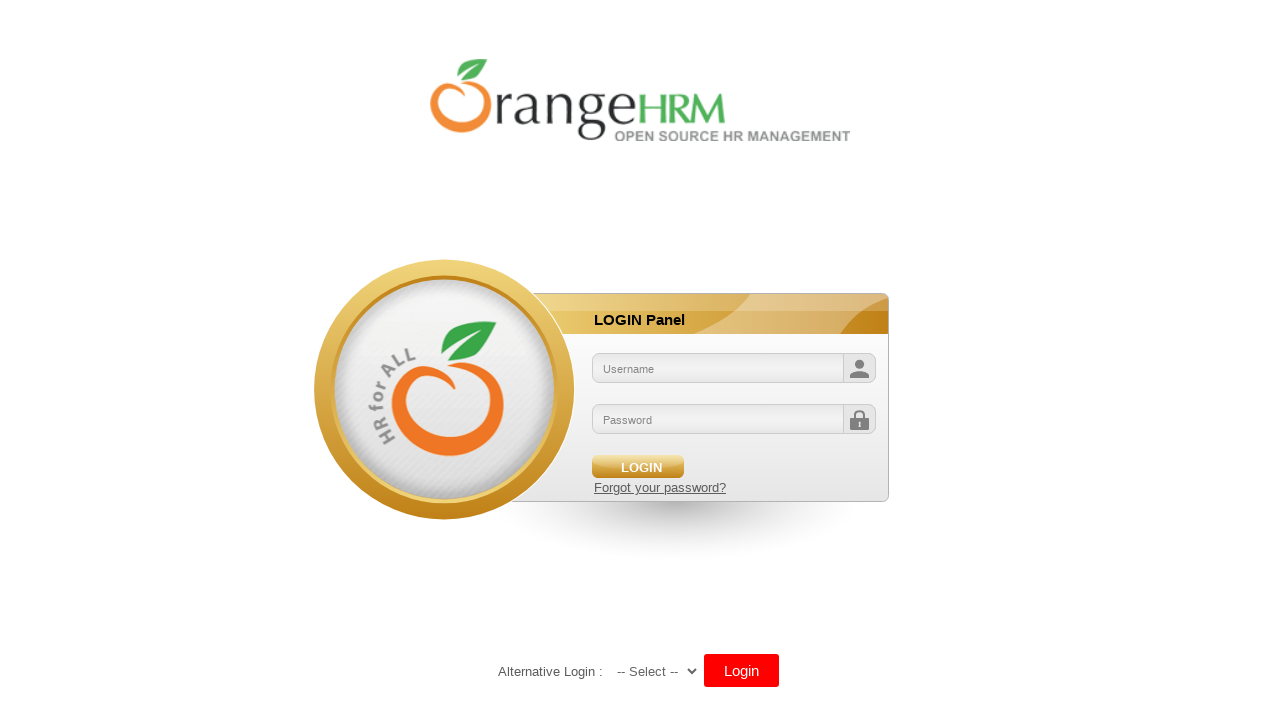

Verified page title is 'OrangeHRM'
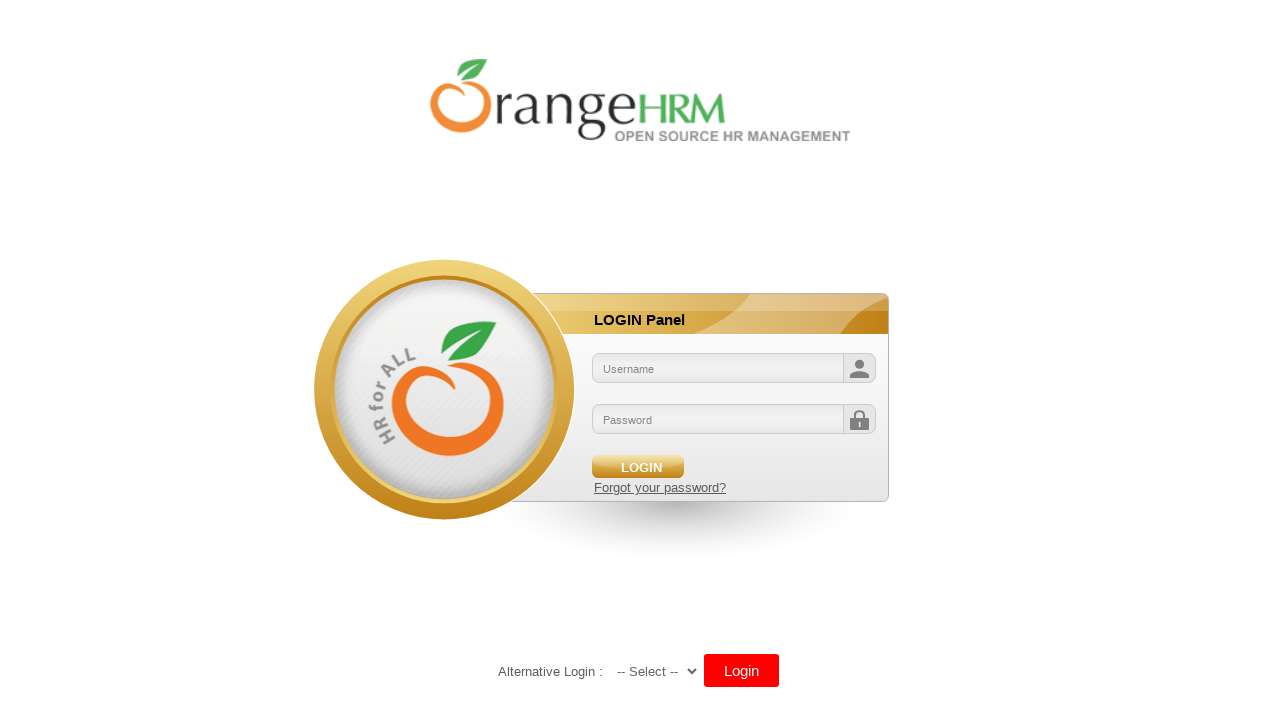

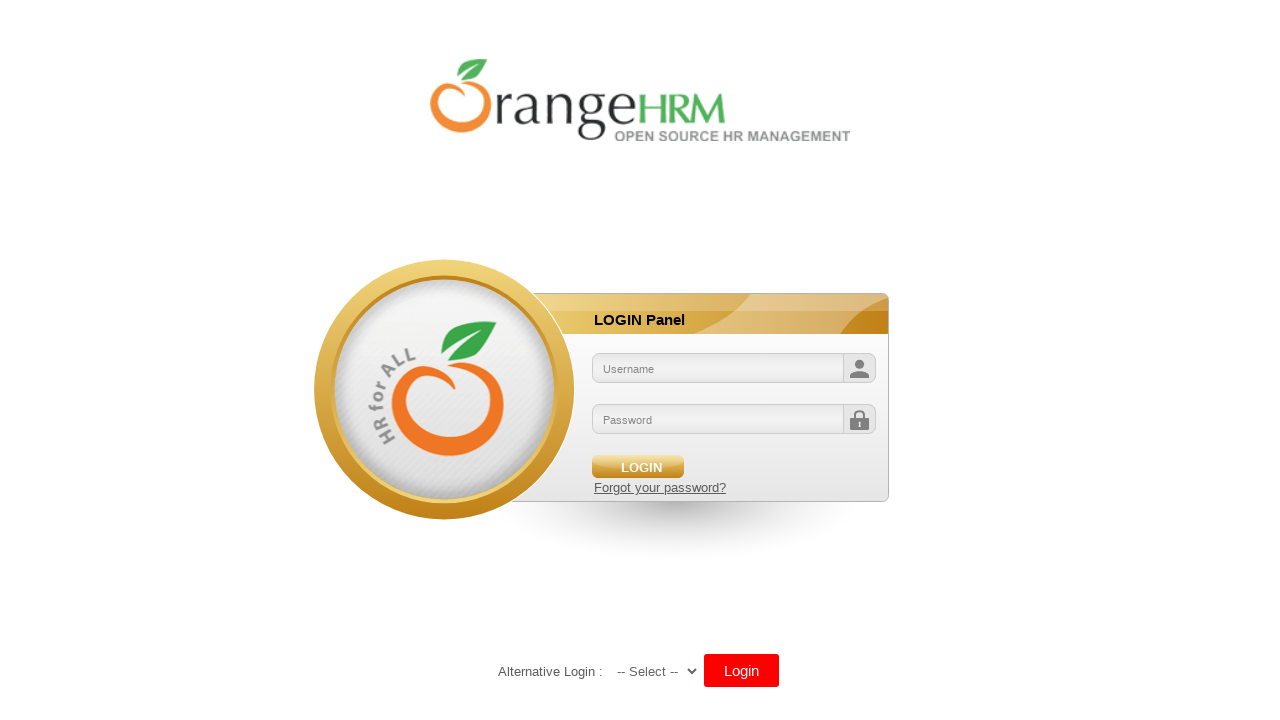